Tests dropdown and checkbox functionality on a travel booking form by selecting senior citizen discount checkbox and updating passenger count to 5 adults

Starting URL: https://rahulshettyacademy.com/dropdownsPractise/

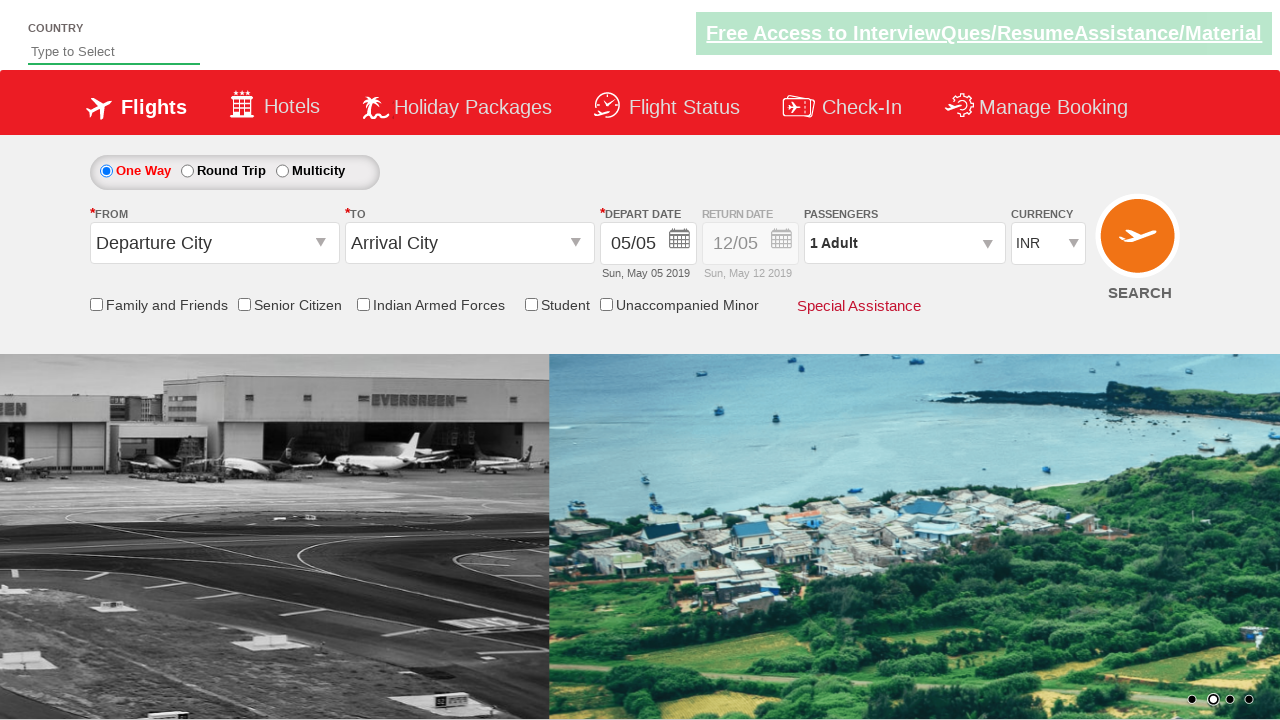

Verified senior citizen discount checkbox is not initially selected
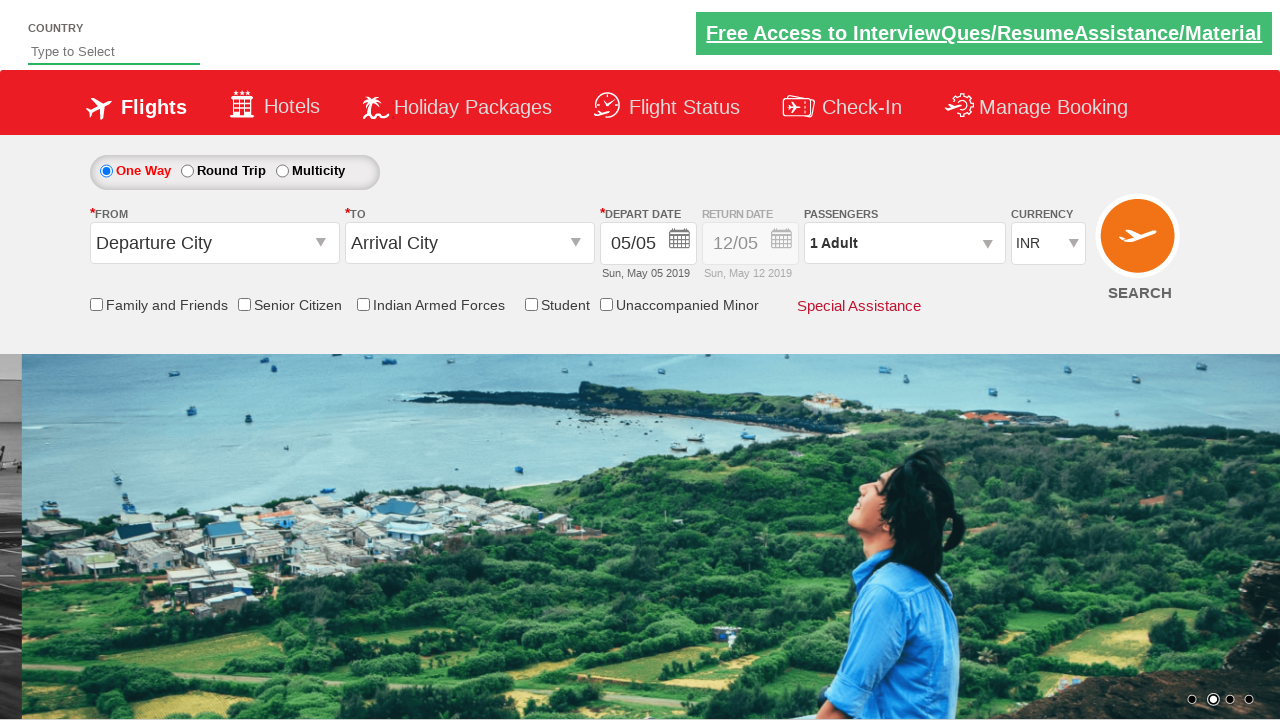

Clicked senior citizen discount checkbox at (244, 304) on input[id*='SeniorCitizenDiscount']
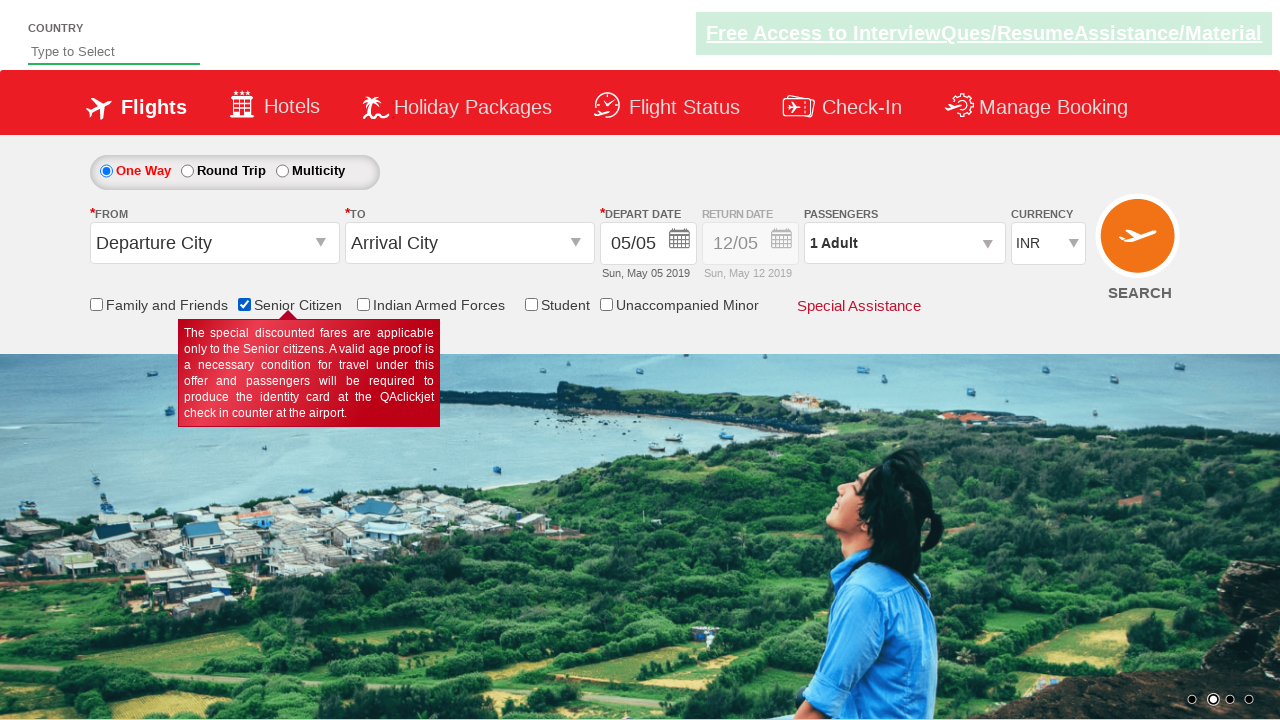

Verified senior citizen discount checkbox is now selected
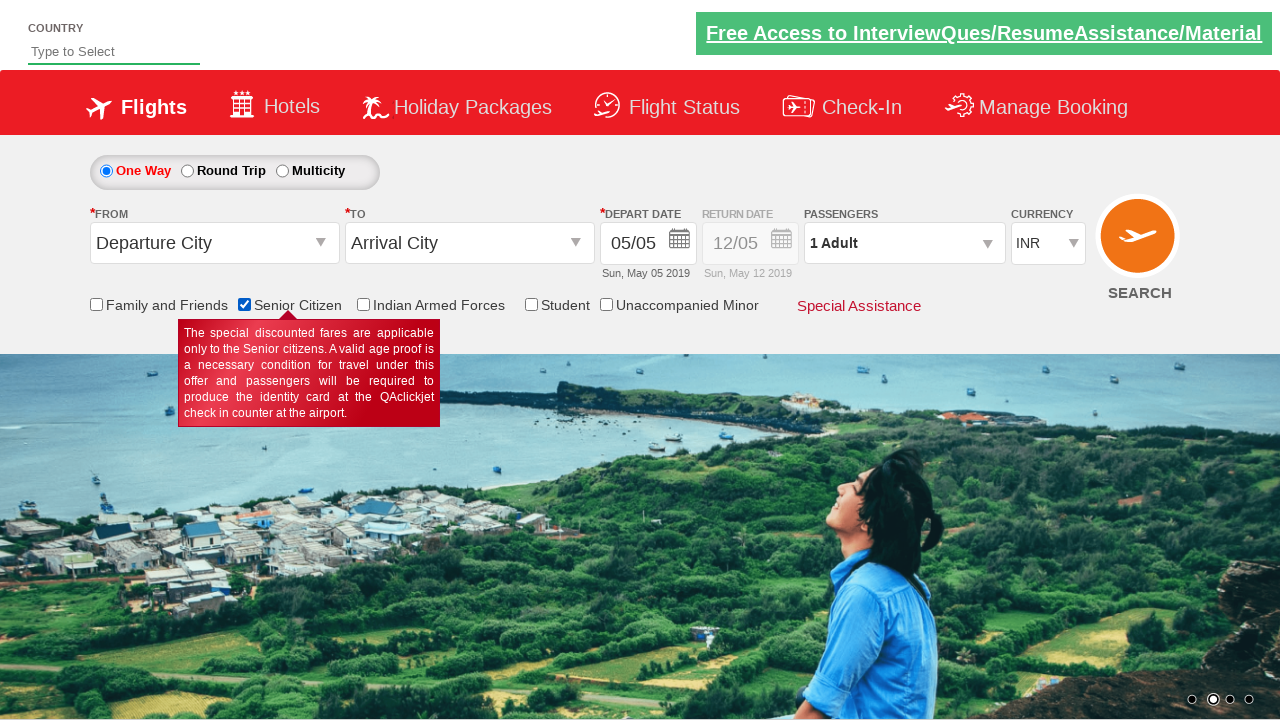

Clicked on passenger info dropdown at (904, 243) on #divpaxinfo
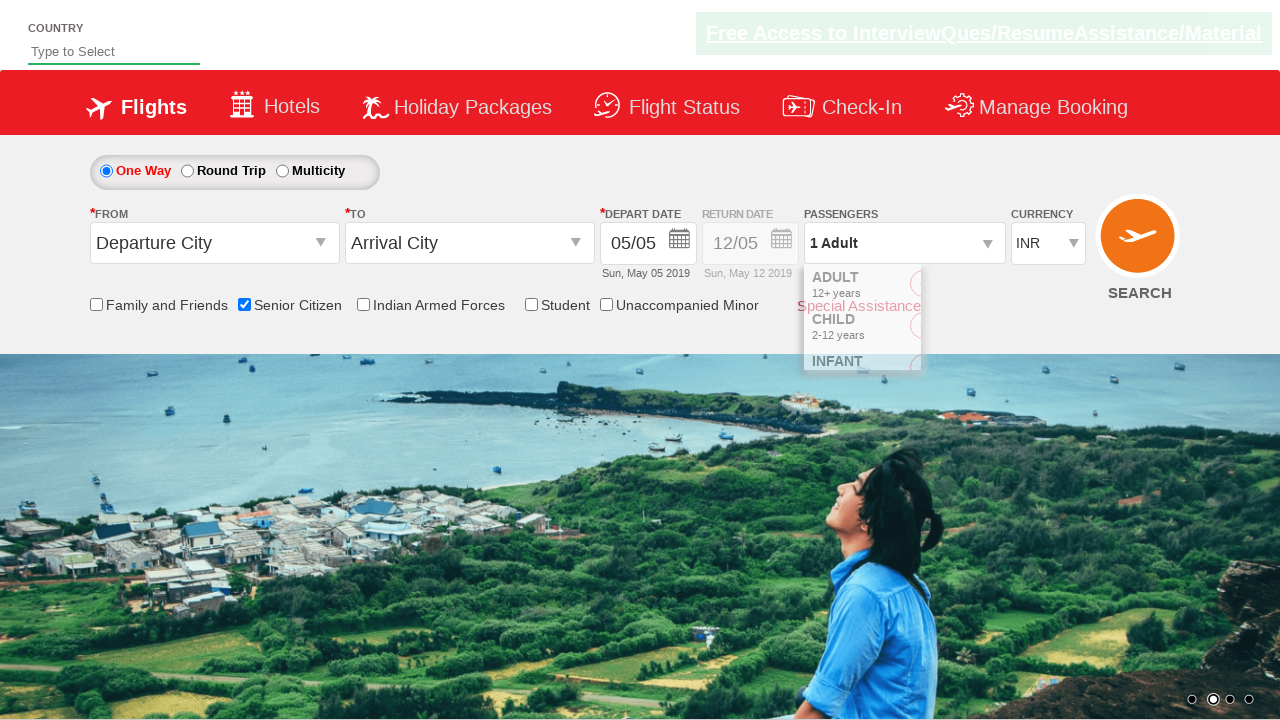

Waited for dropdown to open
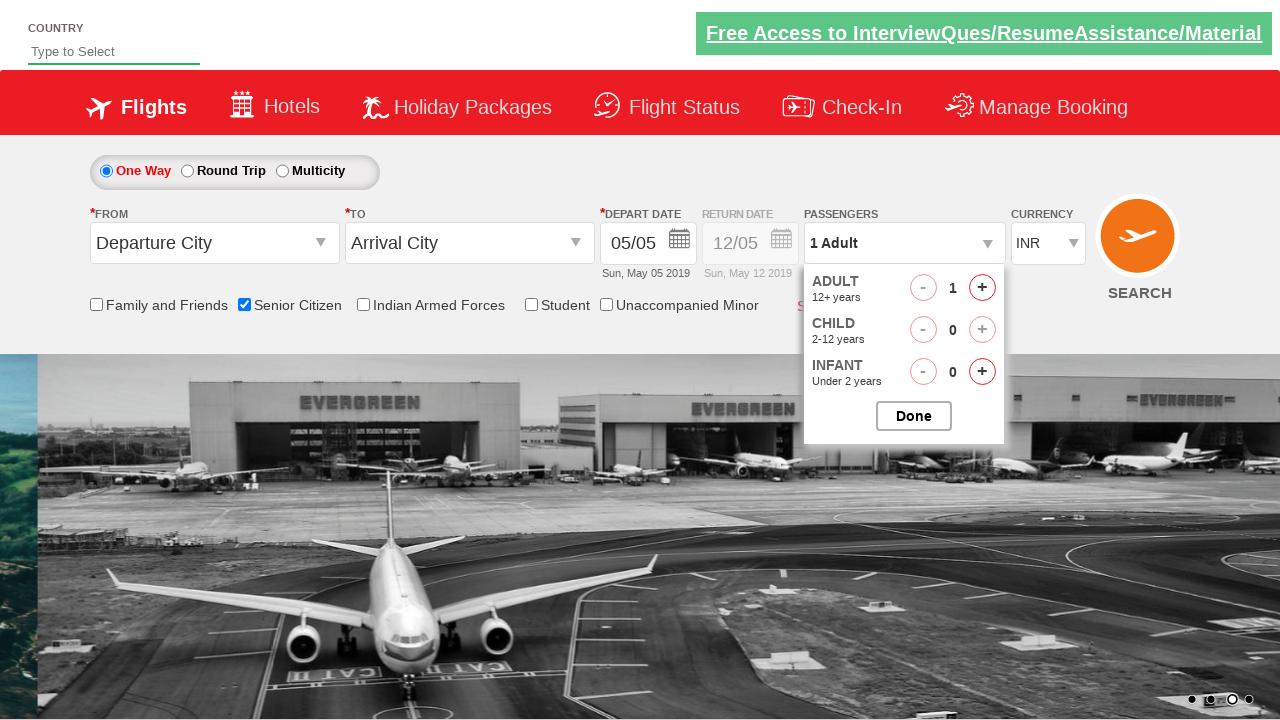

Clicked increment adult button (iteration 1/4) at (982, 288) on #hrefIncAdt
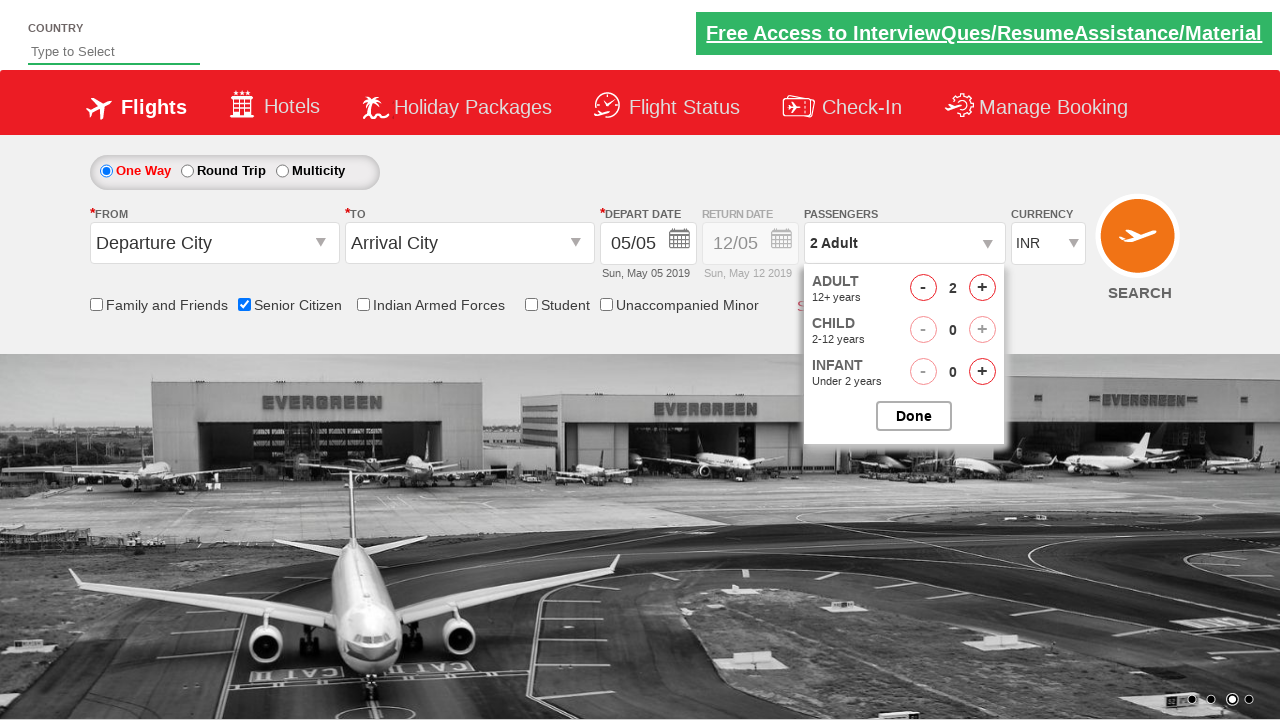

Clicked increment adult button (iteration 2/4) at (982, 288) on #hrefIncAdt
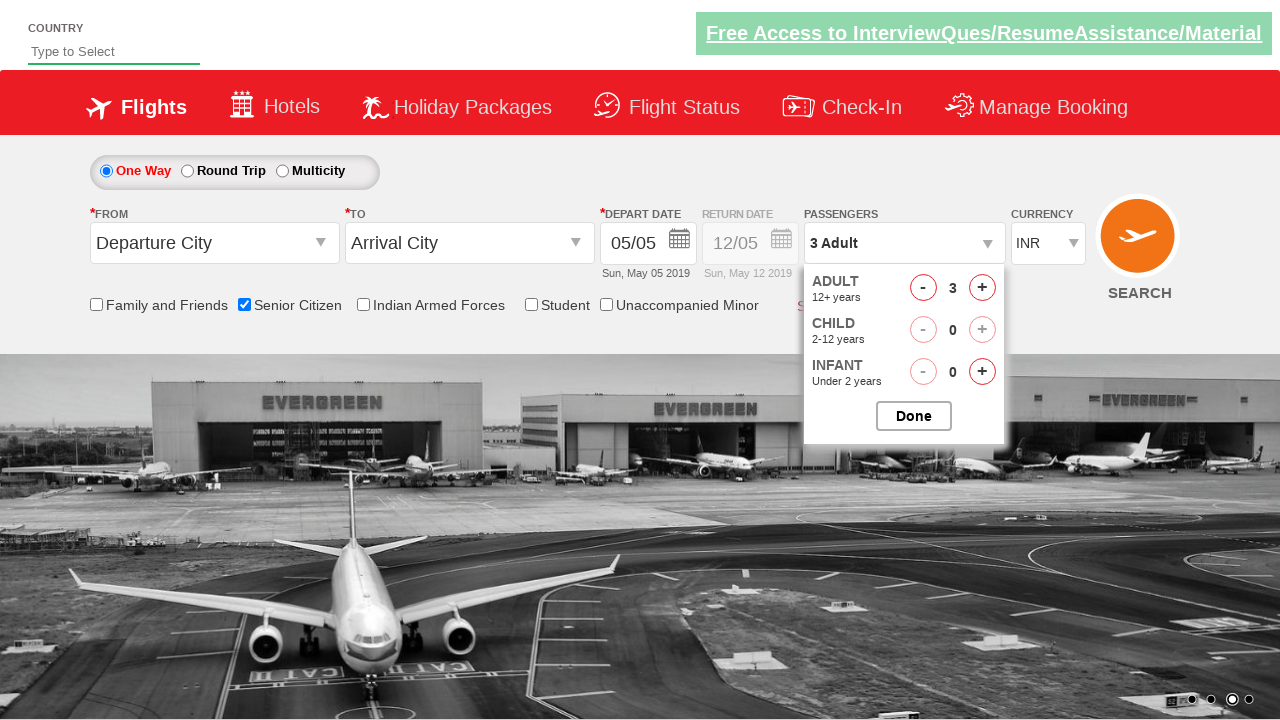

Clicked increment adult button (iteration 3/4) at (982, 288) on #hrefIncAdt
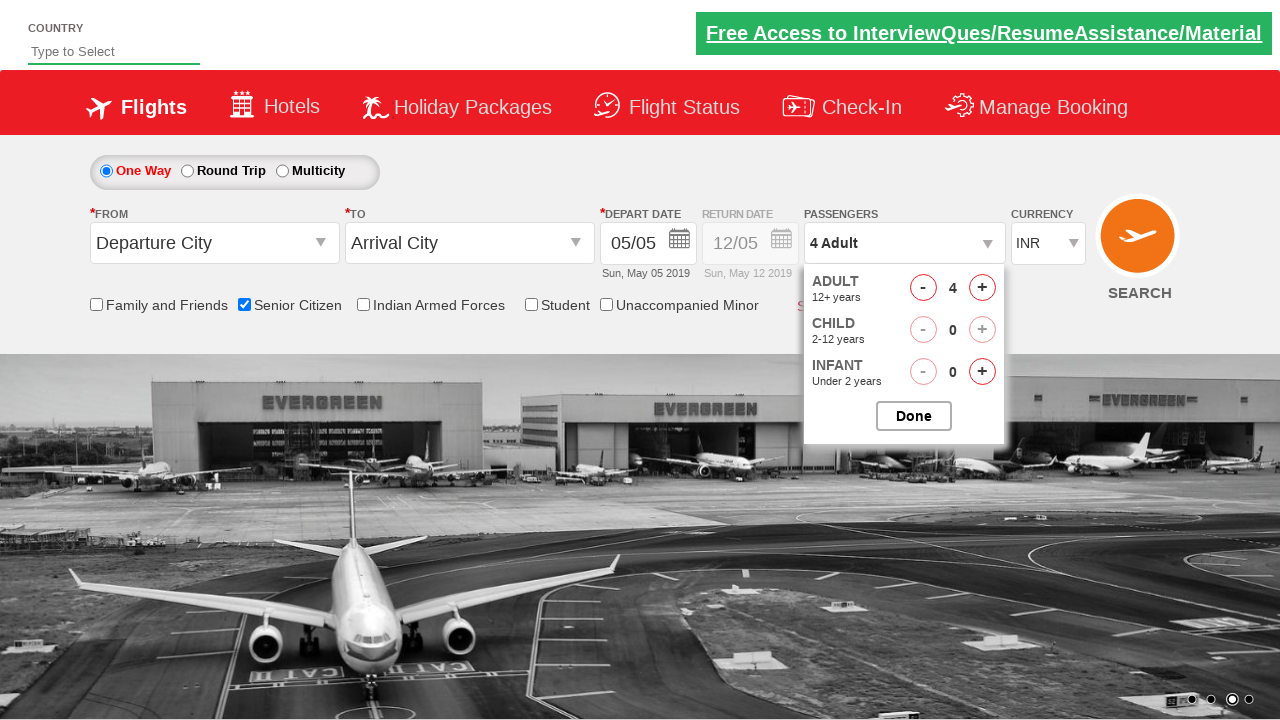

Clicked increment adult button (iteration 4/4) at (982, 288) on #hrefIncAdt
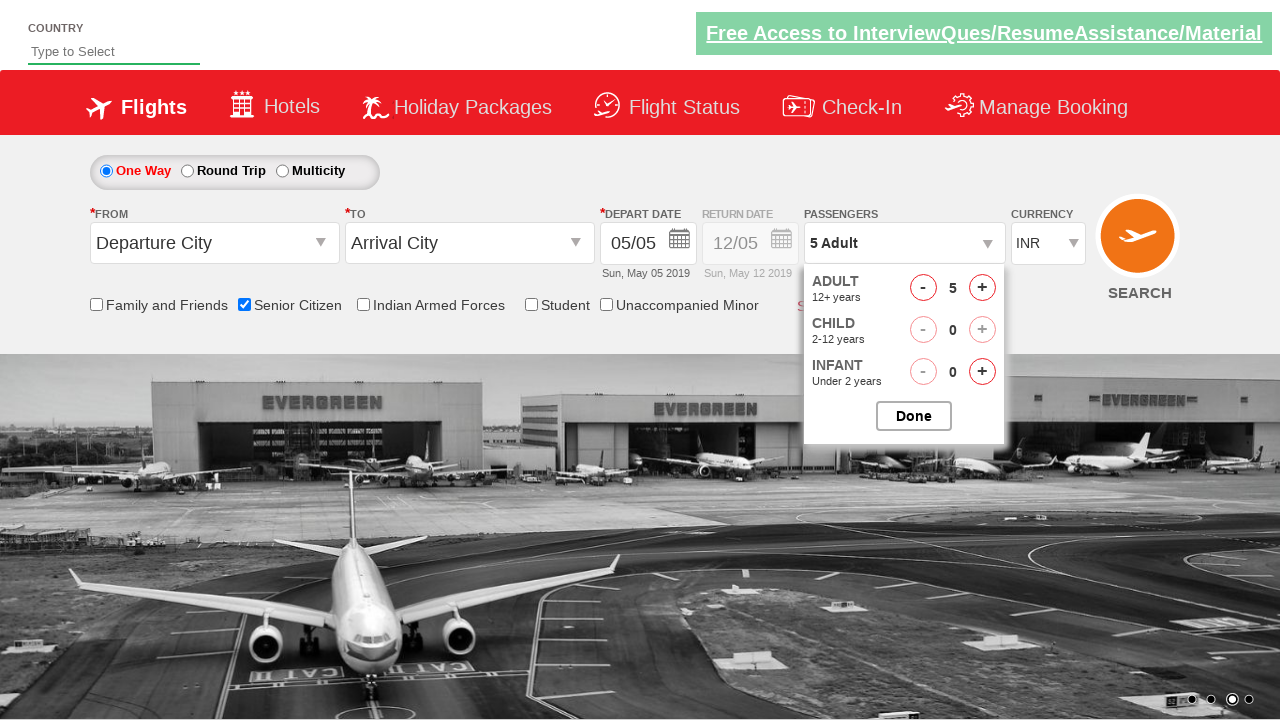

Closed passenger selection dropdown at (914, 416) on #btnclosepaxoption
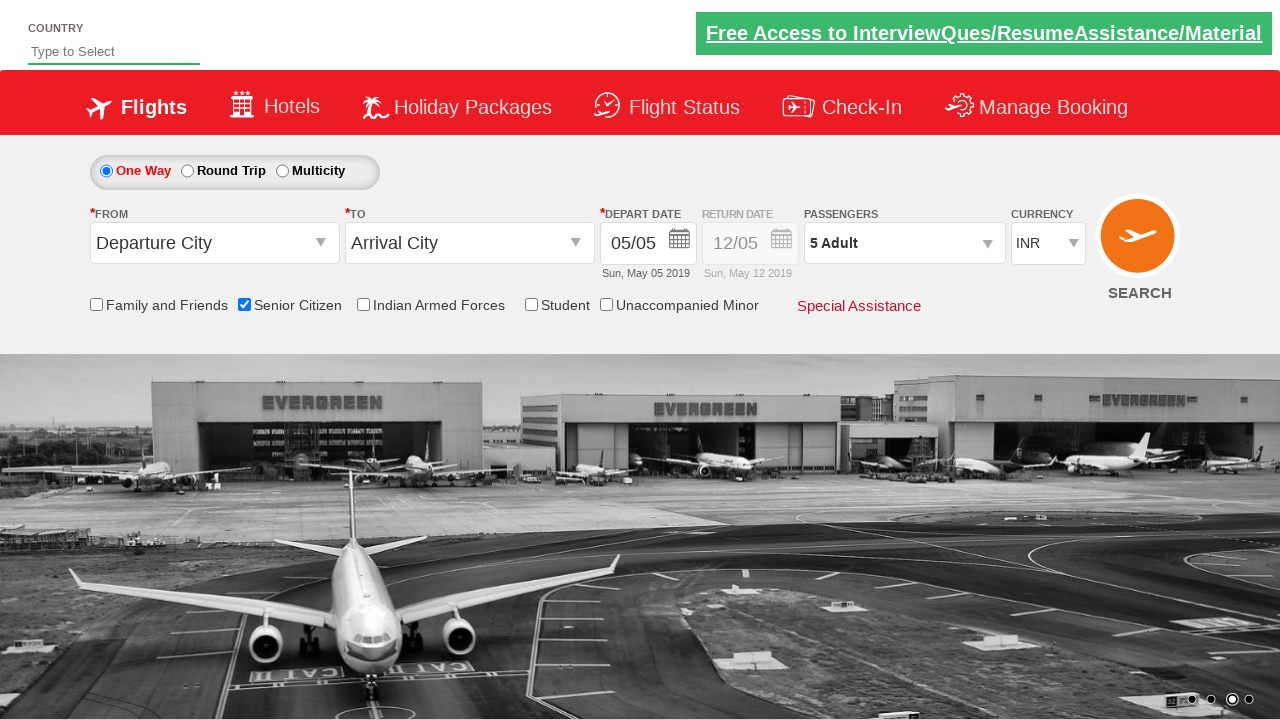

Verified passenger count displays '5 Adult'
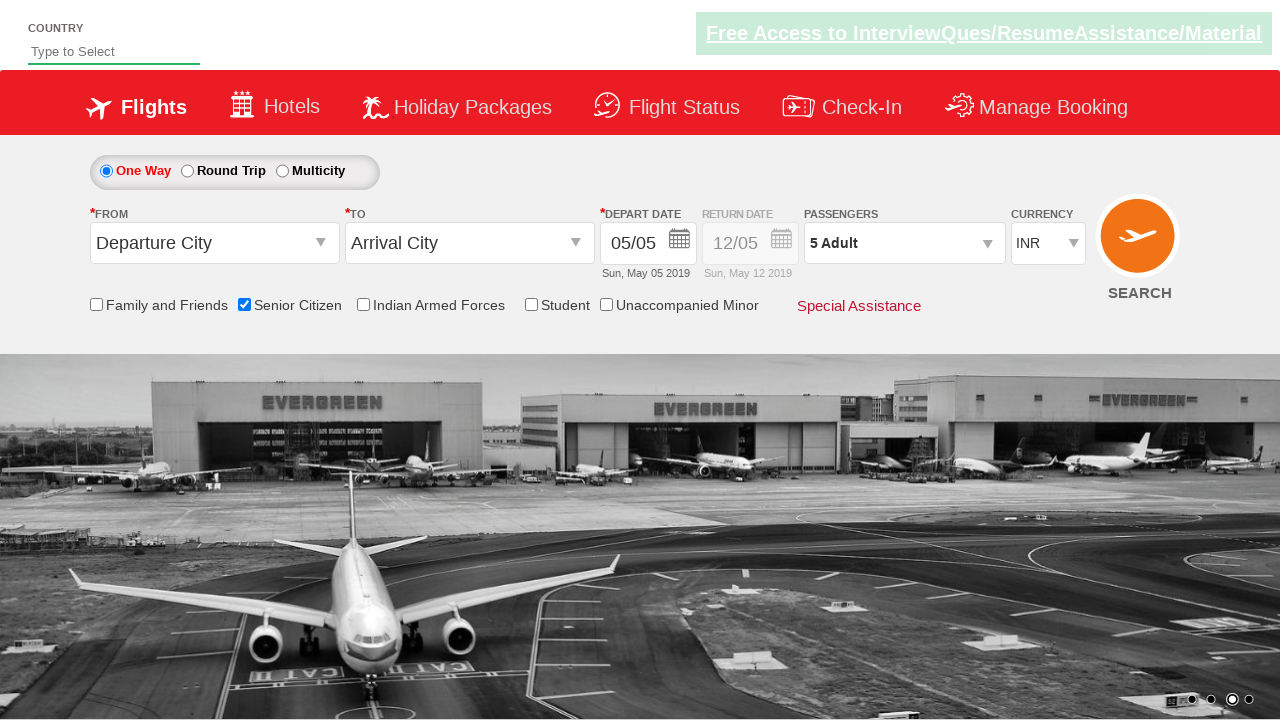

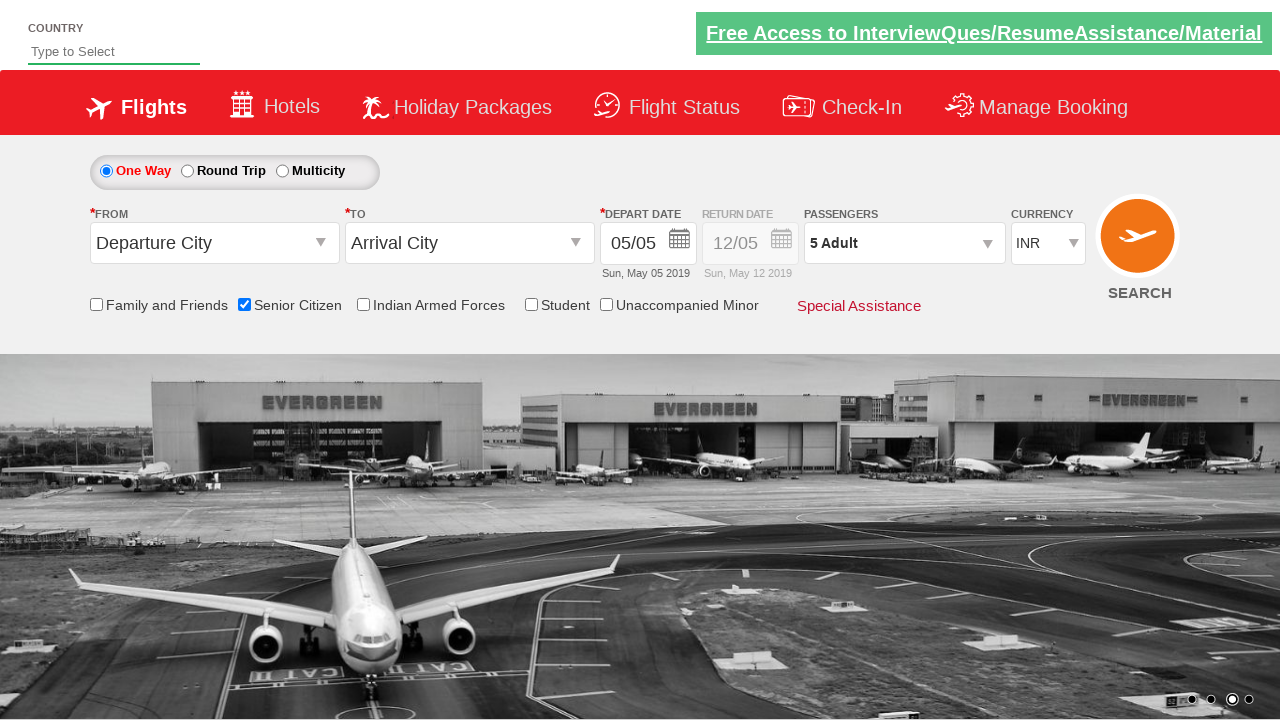